Tests multiple window handling by opening a new window, switching between windows using window handles array, and verifying the title of each window

Starting URL: http://the-internet.herokuapp.com/windows

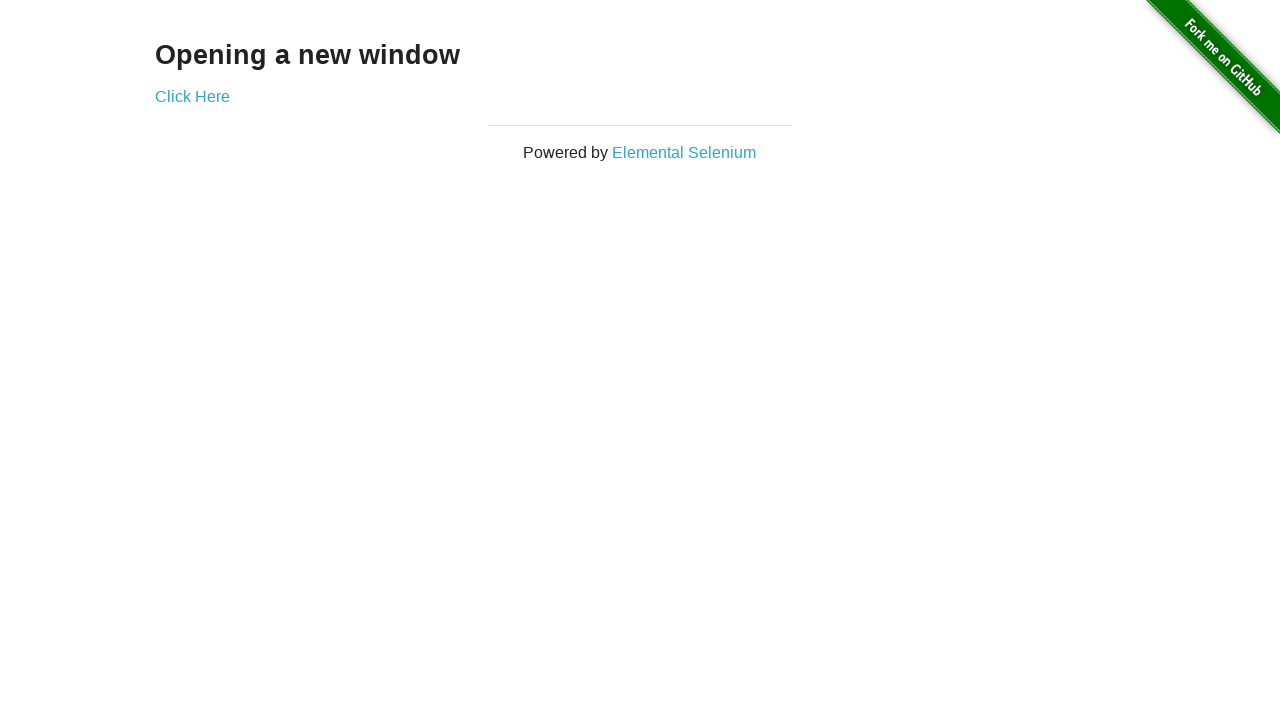

Clicked link to open new window at (192, 96) on .example a
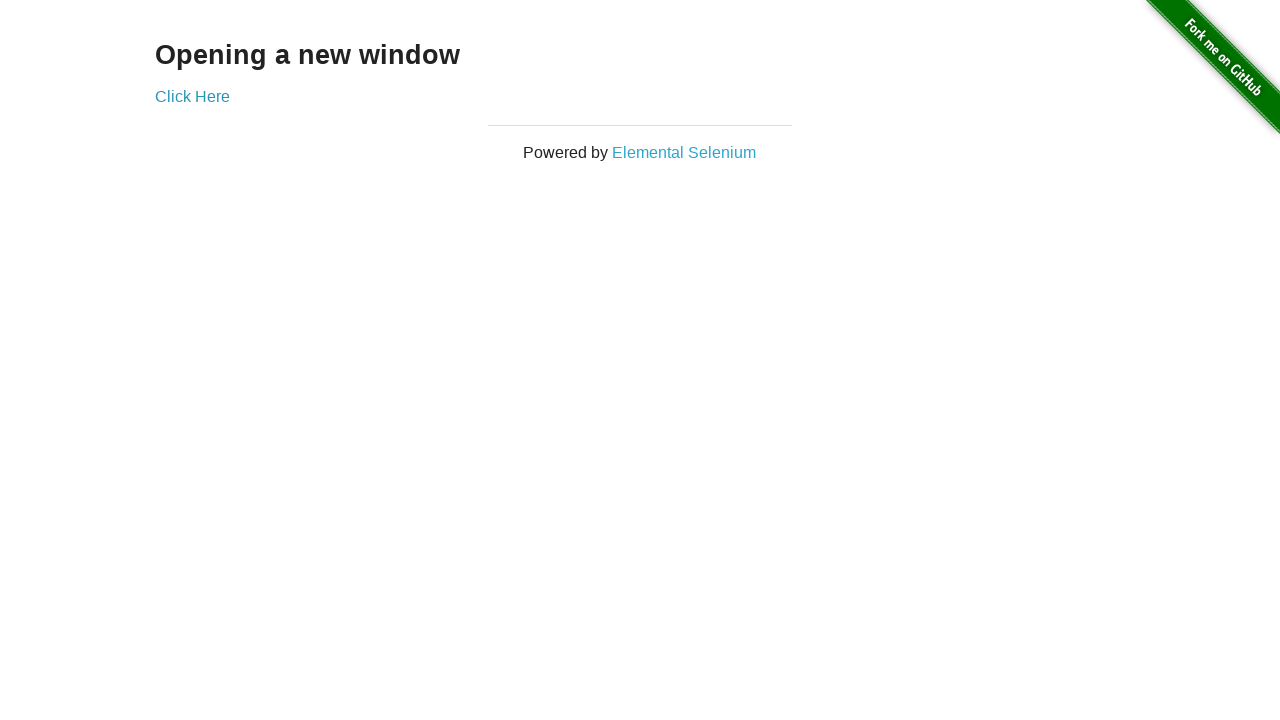

Waited for new window to open
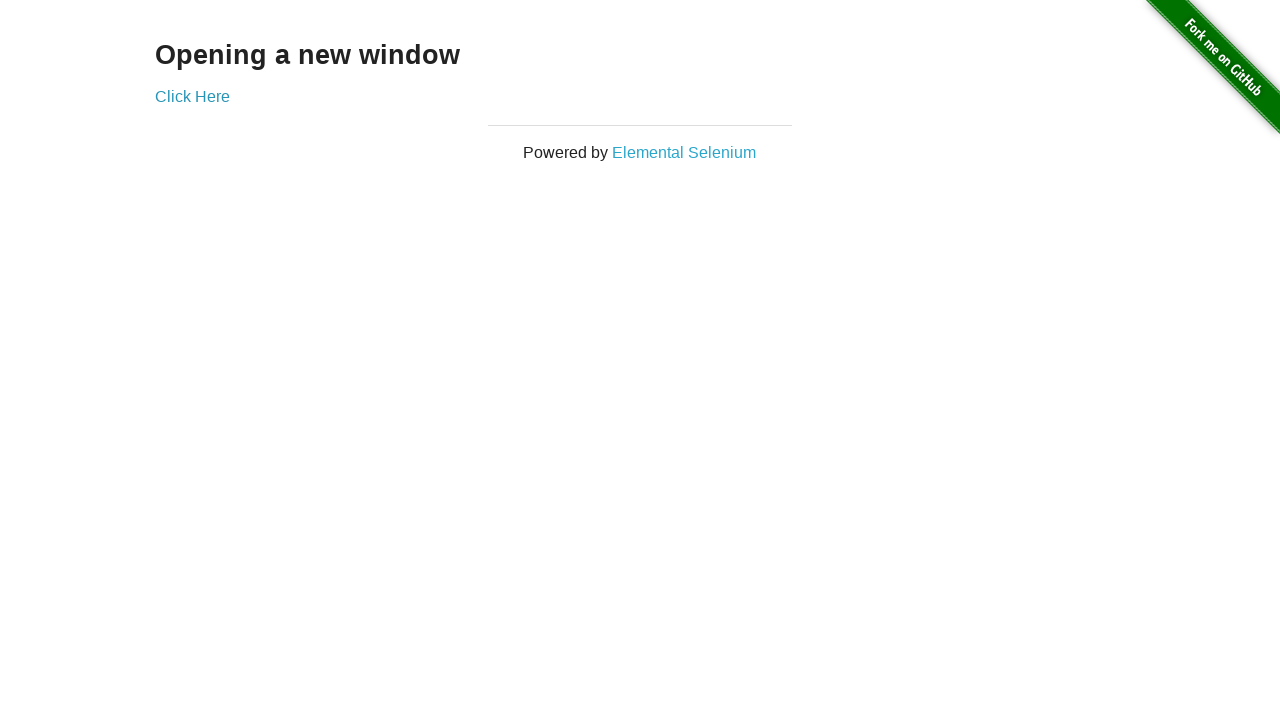

Retrieved all open pages/windows from context
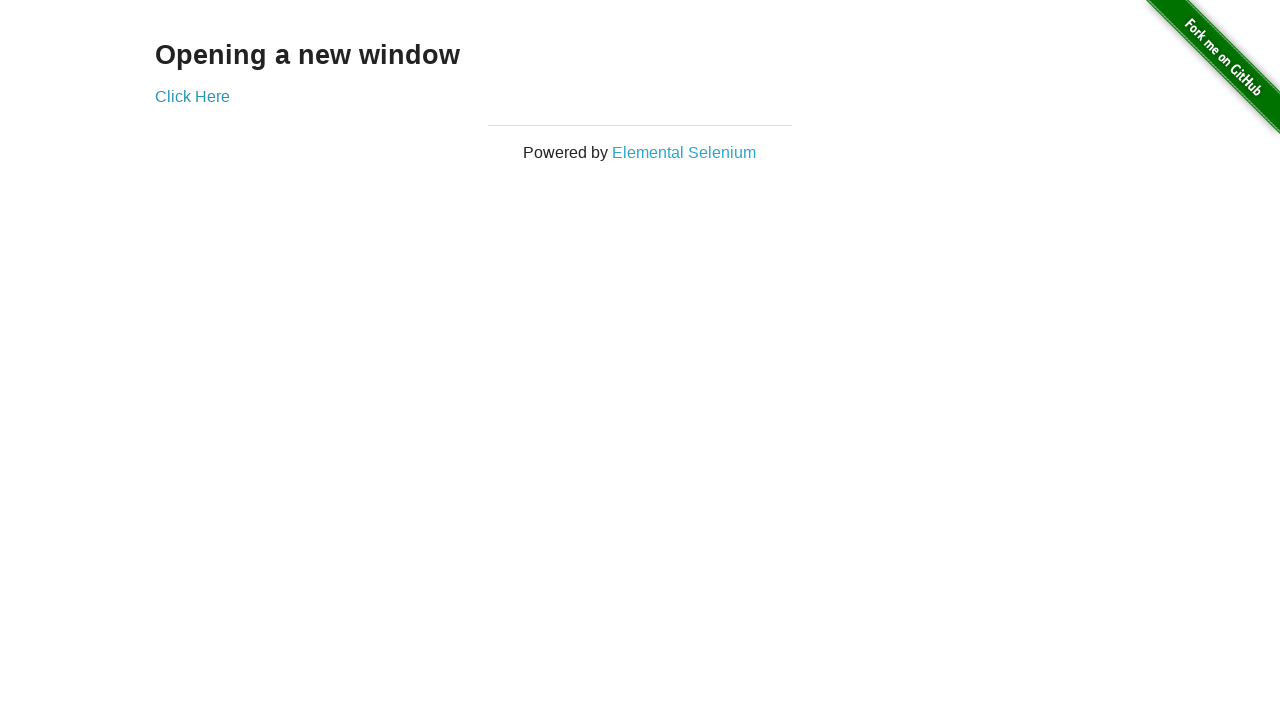

Selected first window/tab
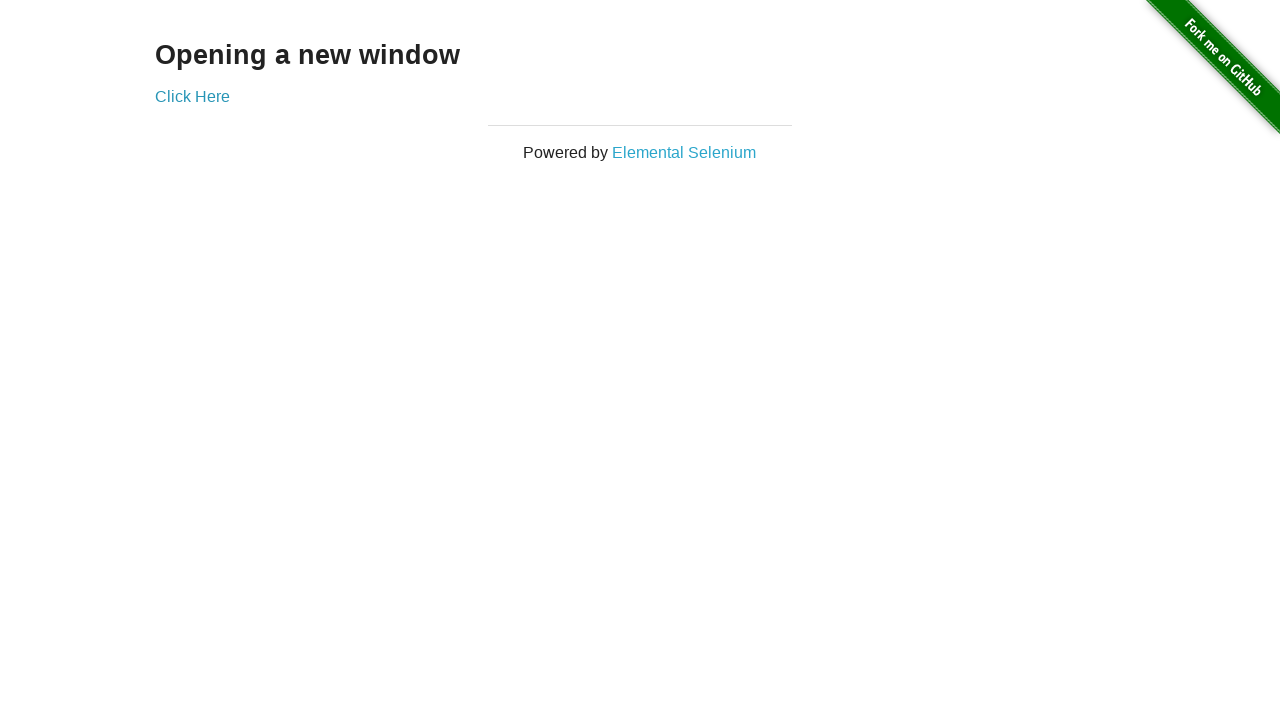

First window loaded completely
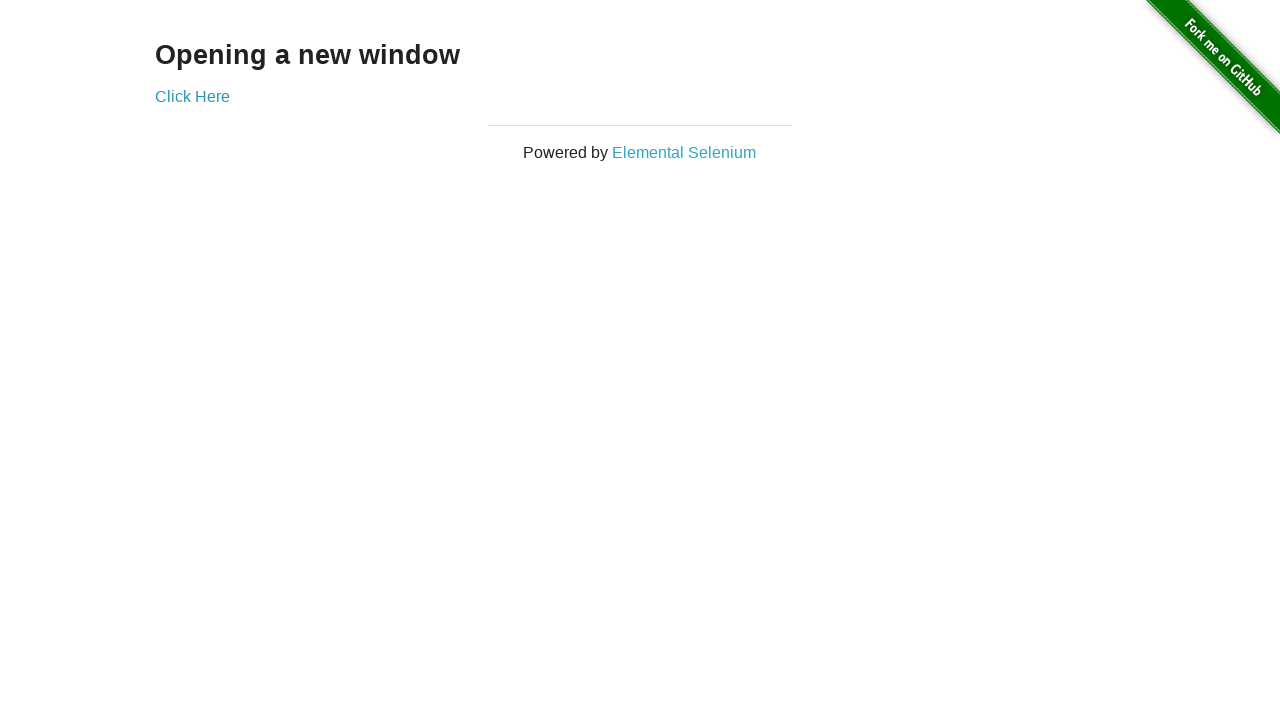

Verified first window title is 'The Internet'
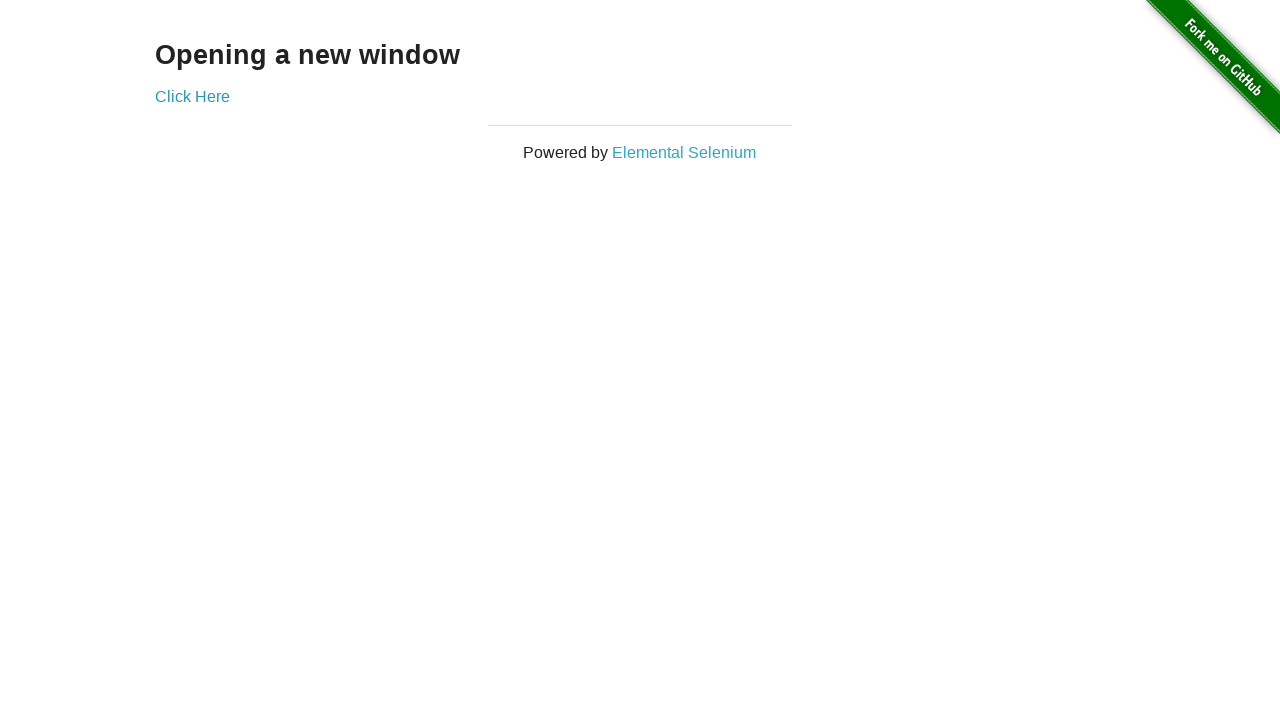

Selected second window/tab
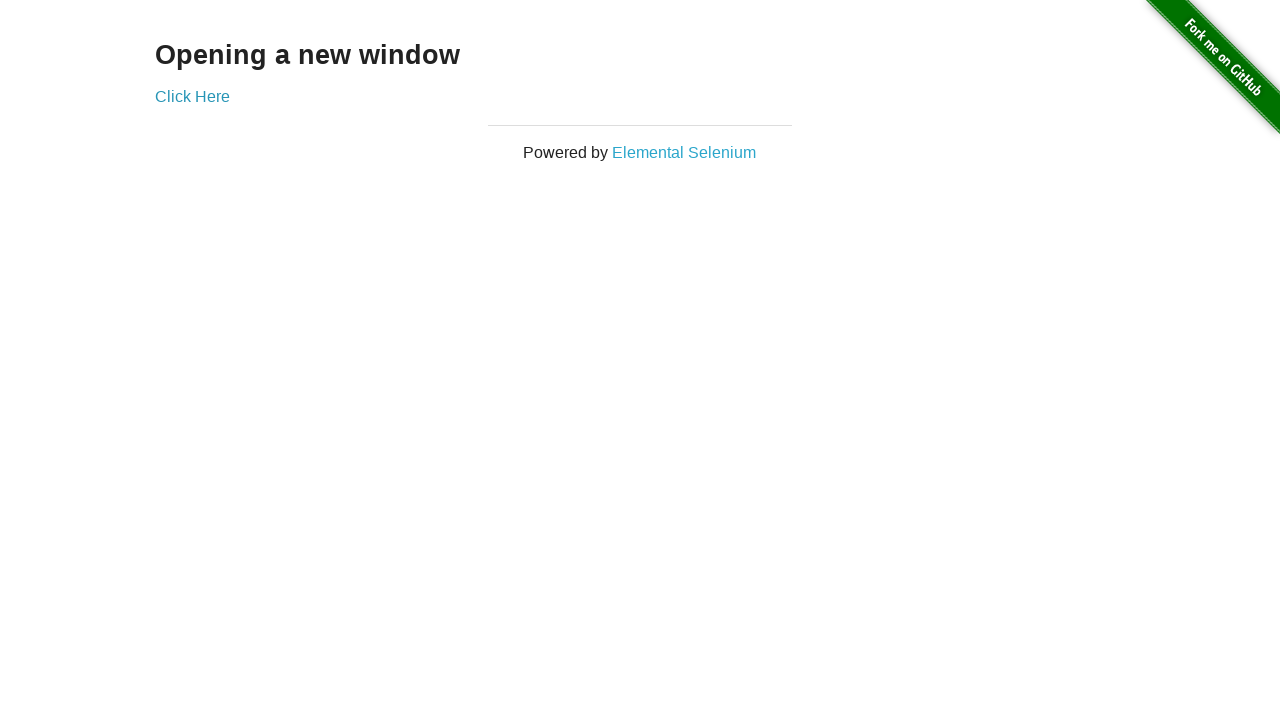

Second window loaded completely
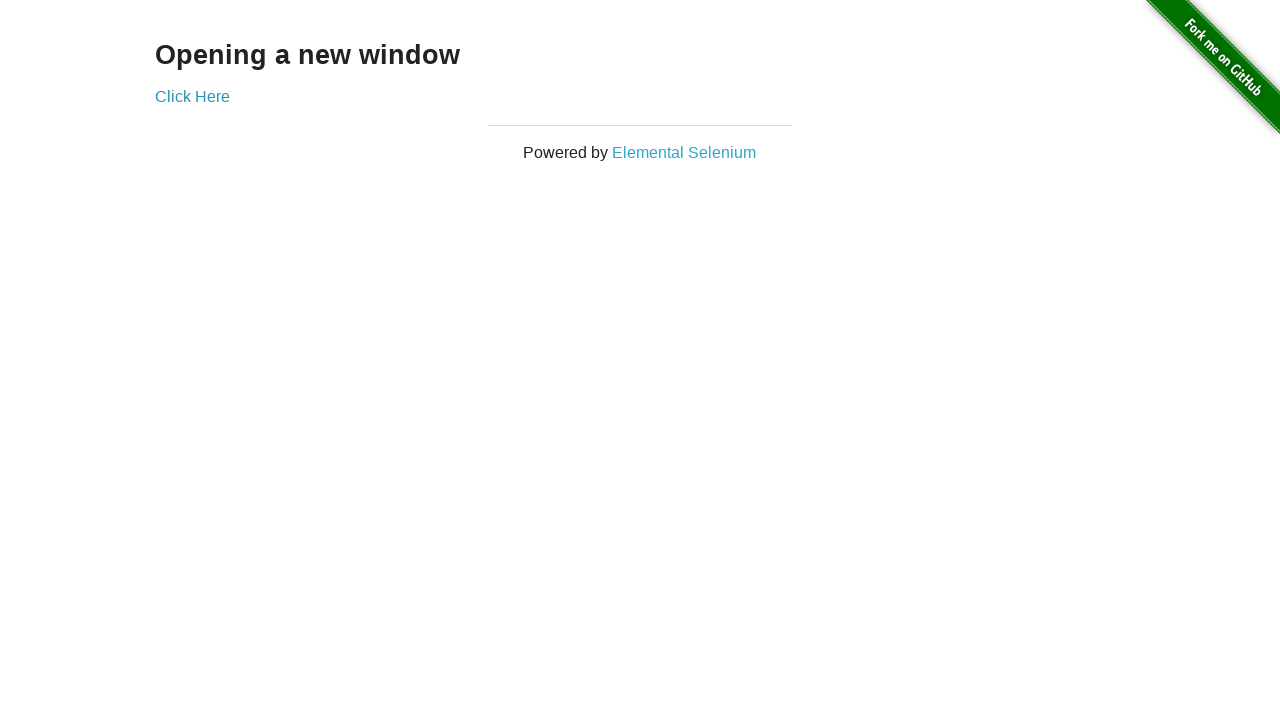

Verified second window title is 'New Window'
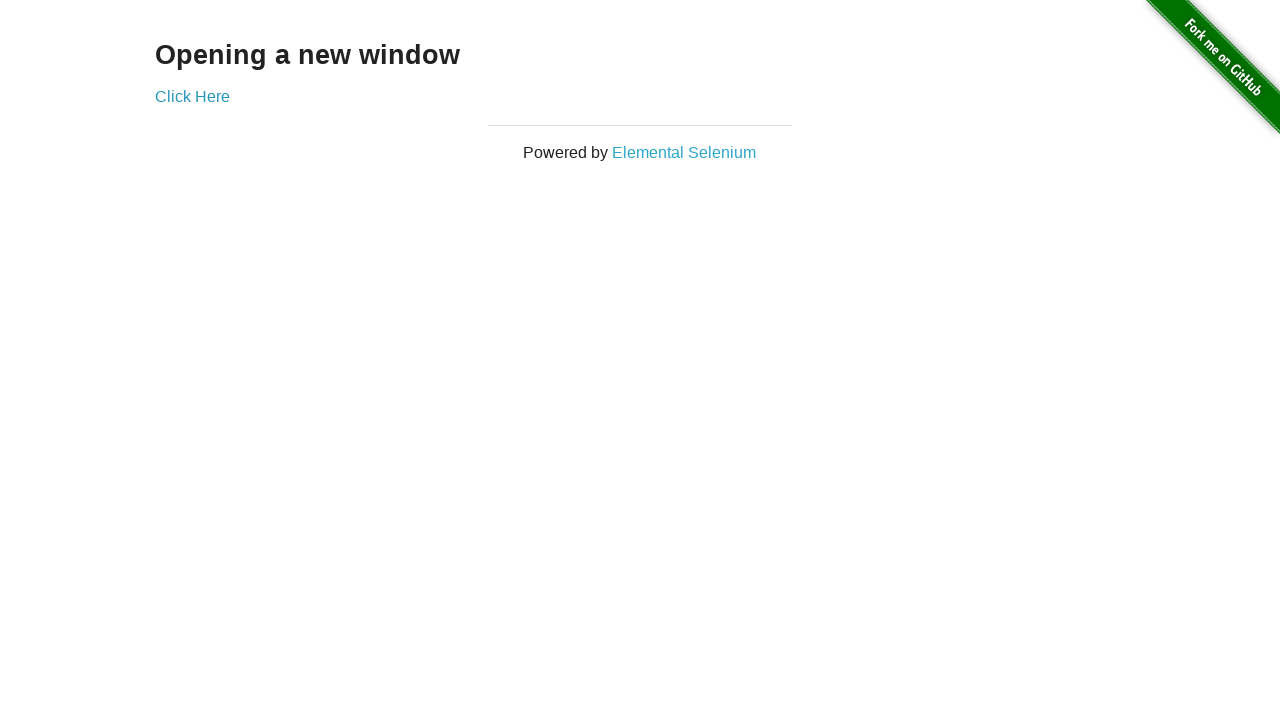

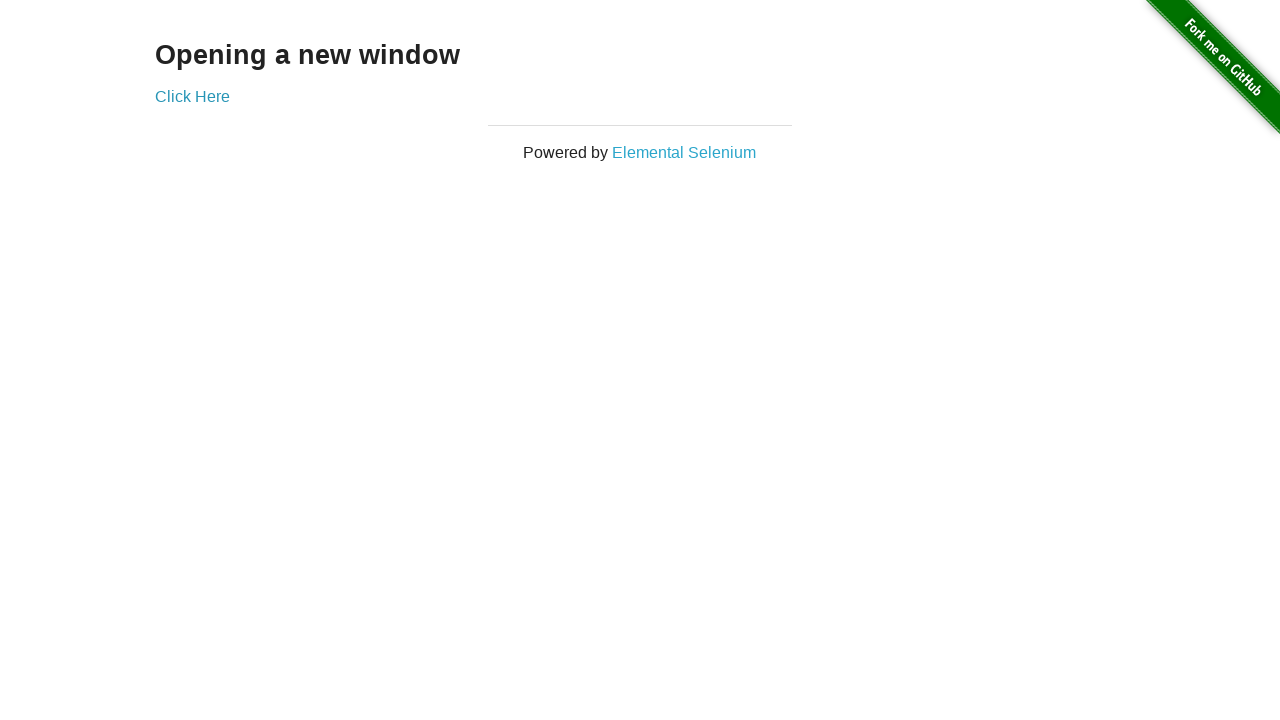